Tests e-commerce functionality by searching for products containing "ber", adding all matching items to cart, proceeding to checkout, and applying a promo code

Starting URL: https://rahulshettyacademy.com/seleniumPractise/

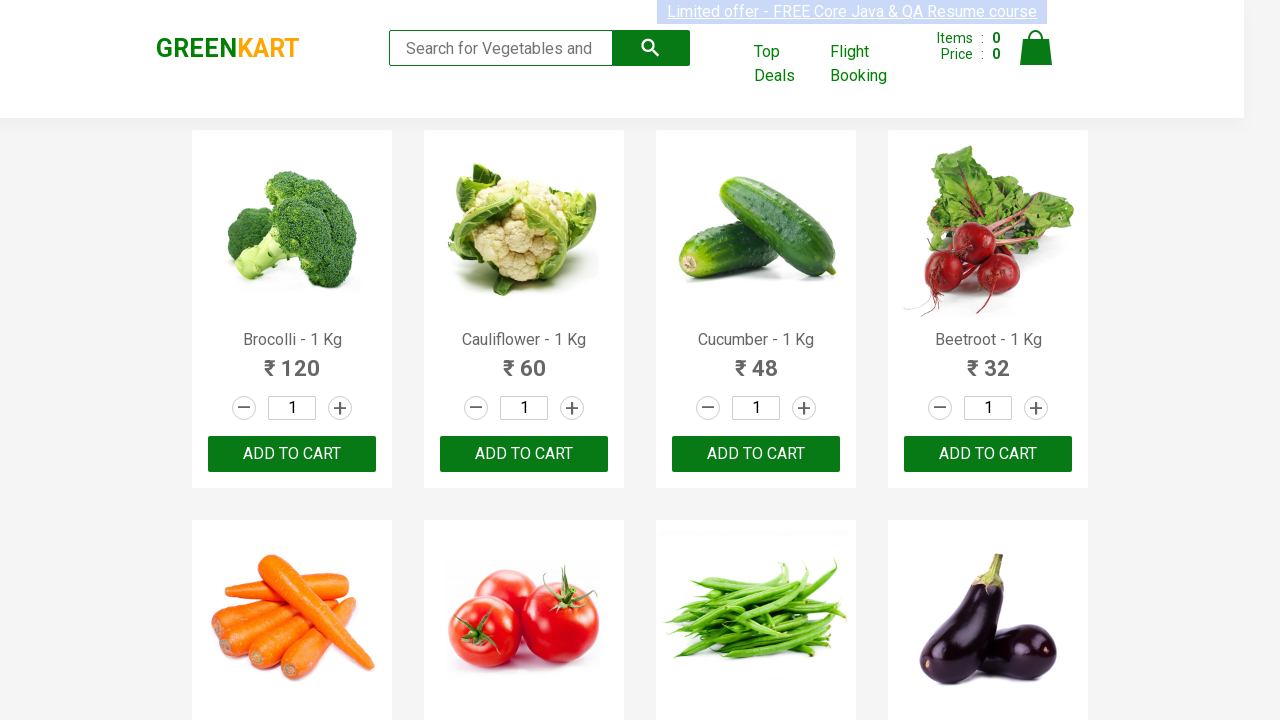

Filled search field with 'ber' on input.search-keyword
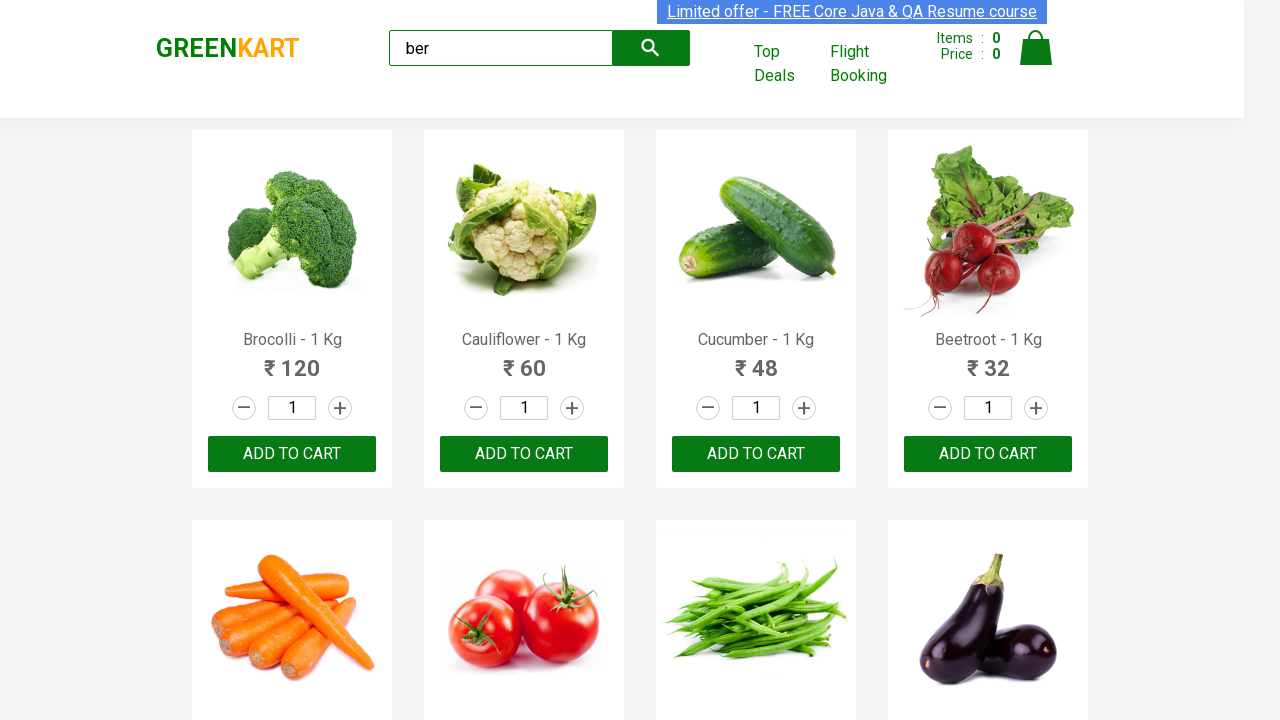

Waited for search results to load
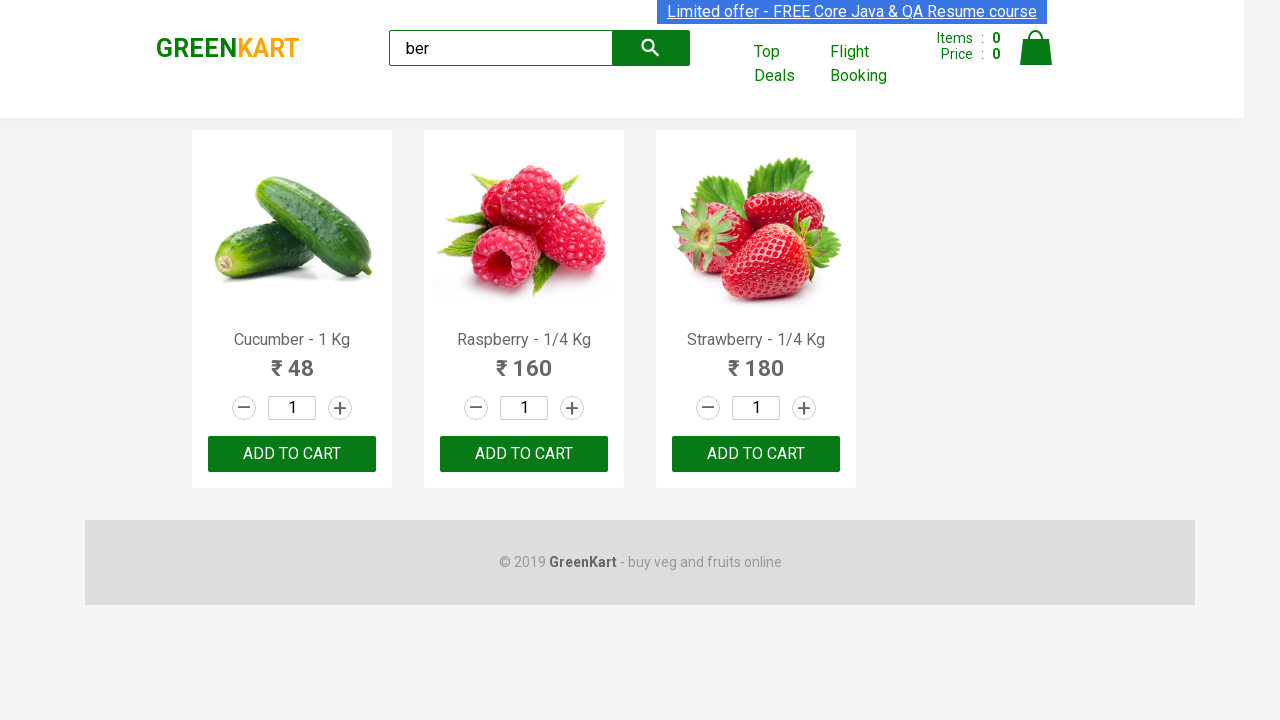

Verified 3 products found in search results
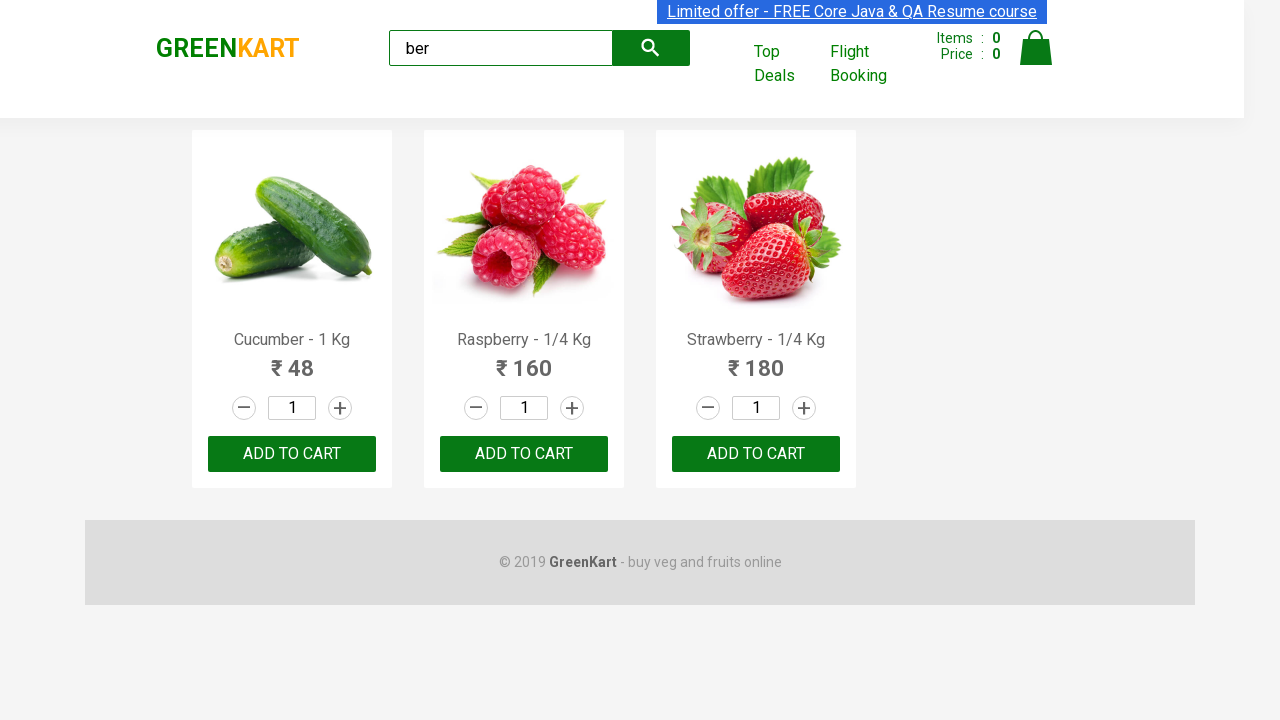

Added product 1 to cart at (292, 454) on xpath=//div[@class='product-action']/button >> nth=0
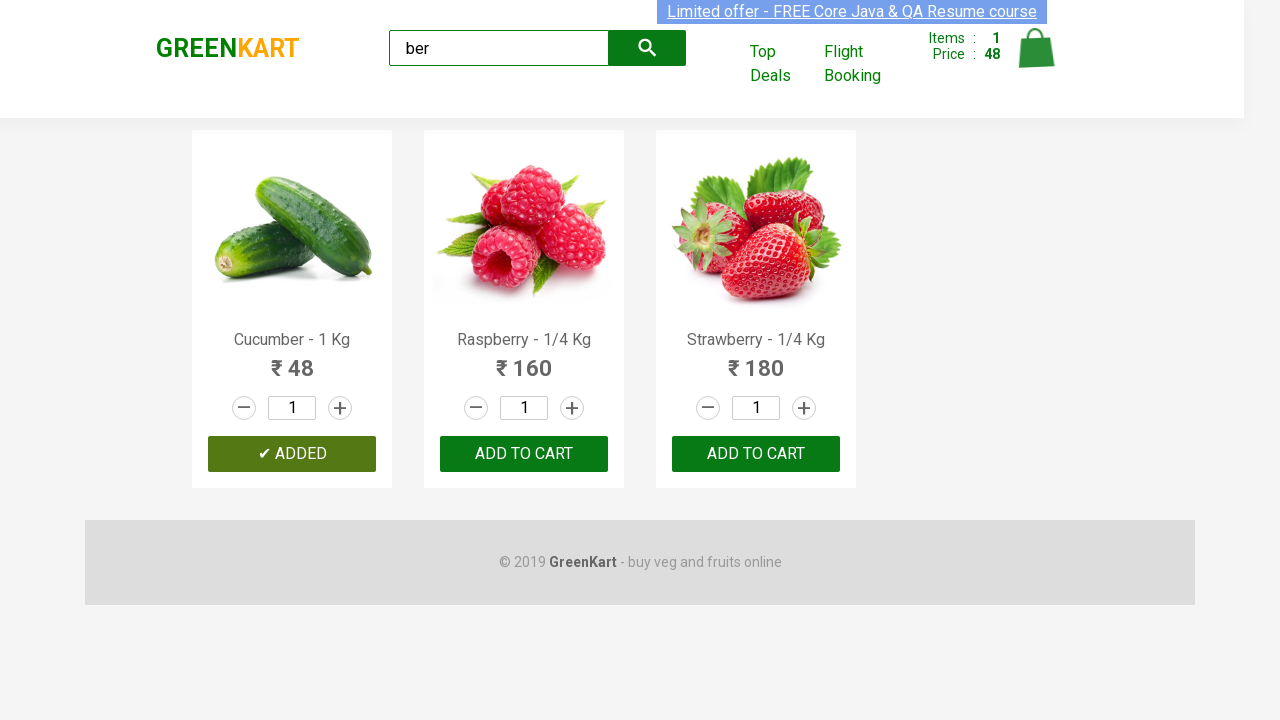

Added product 2 to cart at (524, 454) on xpath=//div[@class='product-action']/button >> nth=1
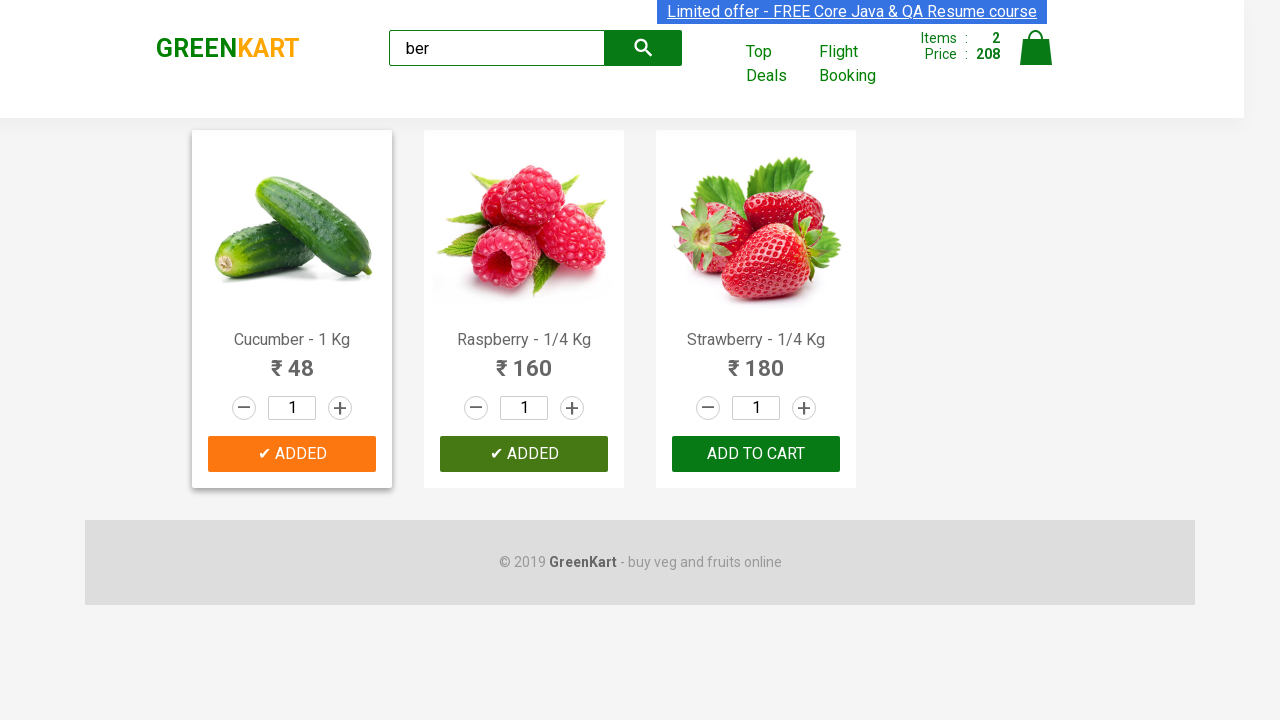

Added product 3 to cart at (756, 454) on xpath=//div[@class='product-action']/button >> nth=2
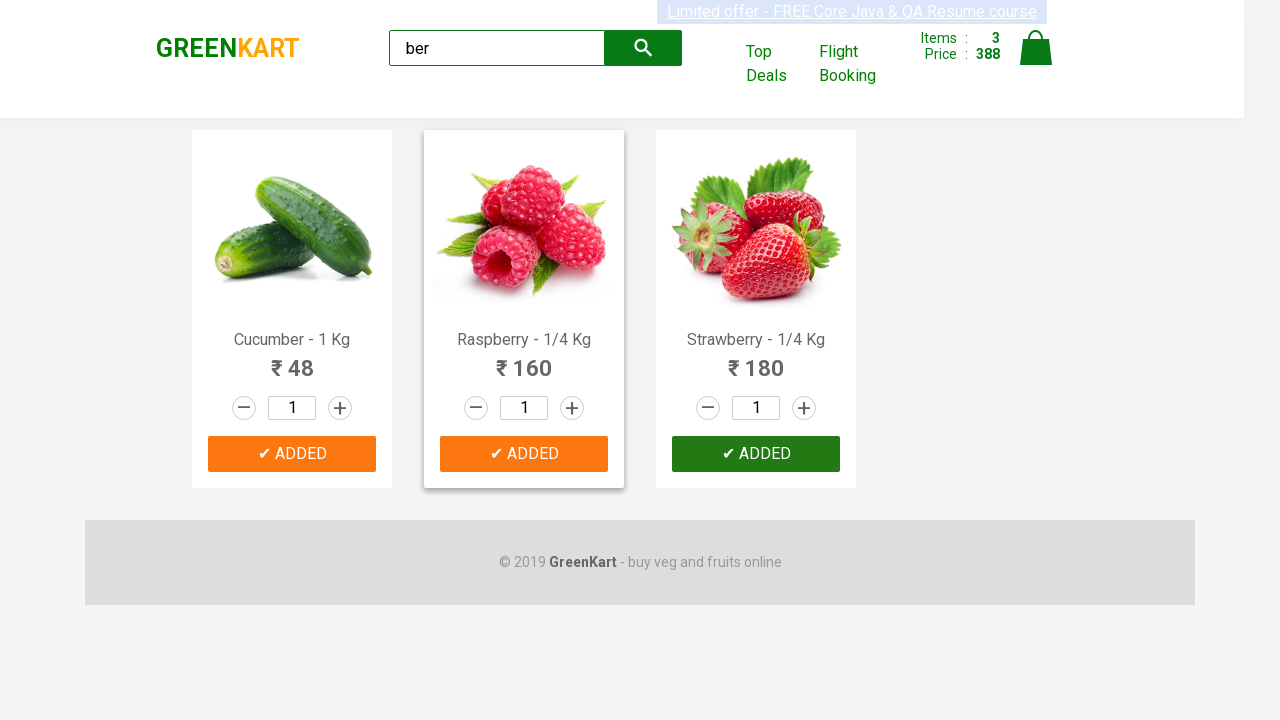

Clicked on cart icon at (1036, 48) on img[alt='Cart']
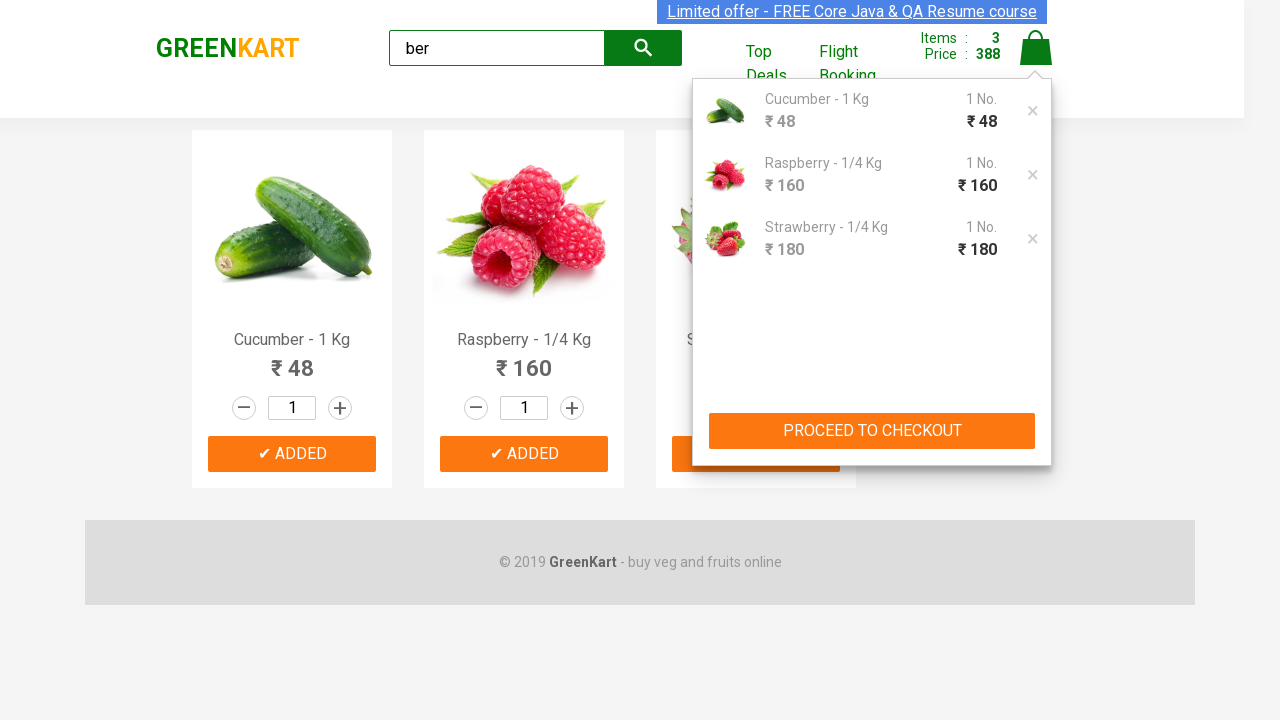

Clicked proceed to checkout button at (872, 431) on xpath=//button[text()='PROCEED TO CHECKOUT']
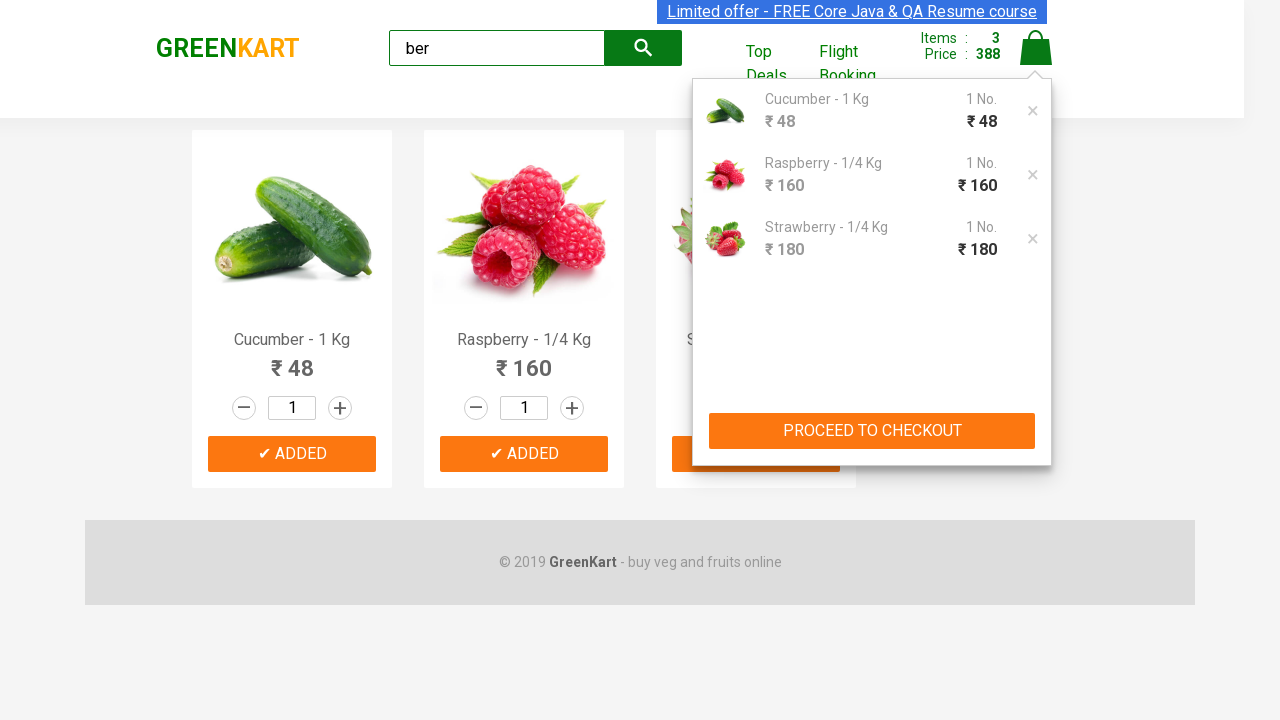

Entered promo code 'rahulshettyacademy' on .promoCode
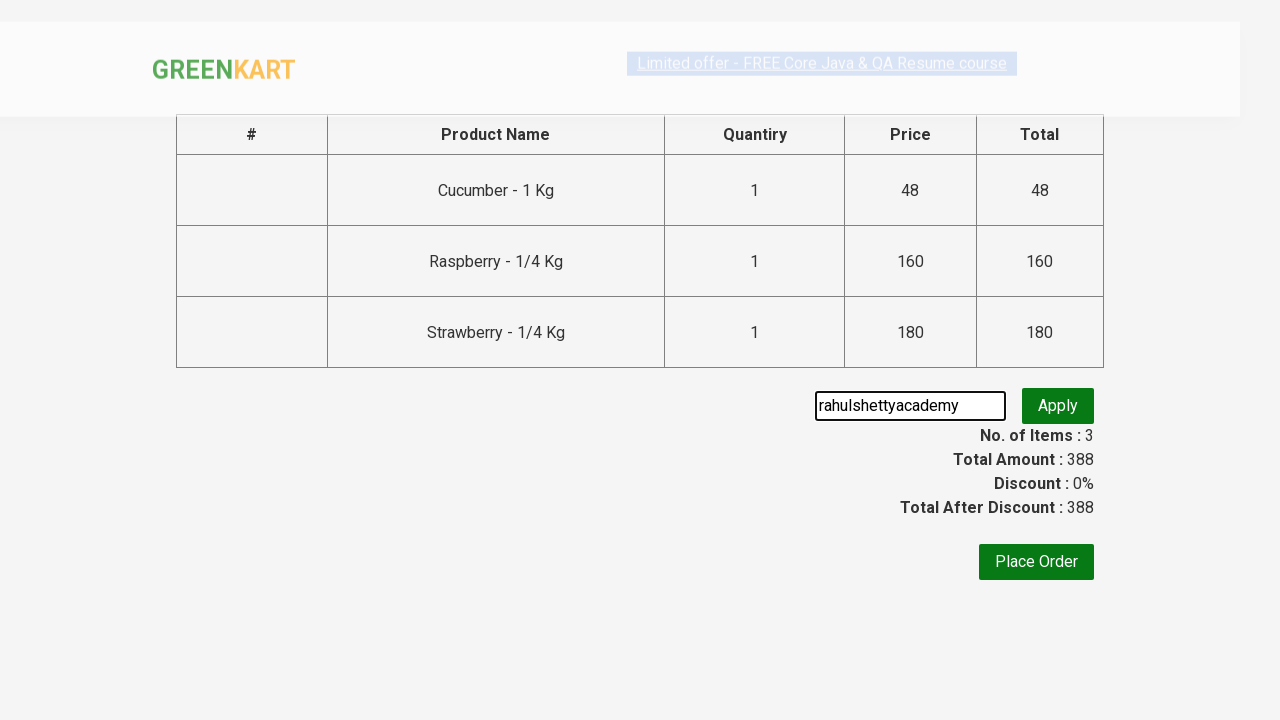

Clicked apply promo code button at (1058, 406) on .promoBtn
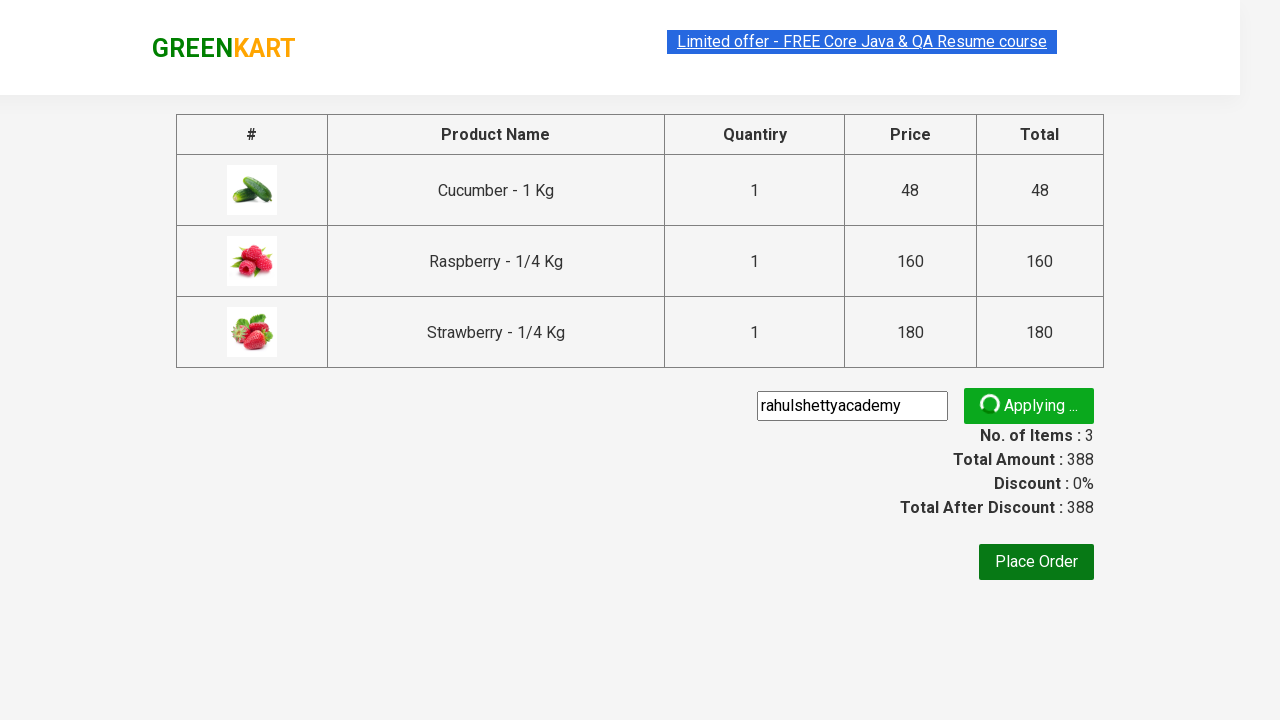

Promo code applied successfully - promo info displayed
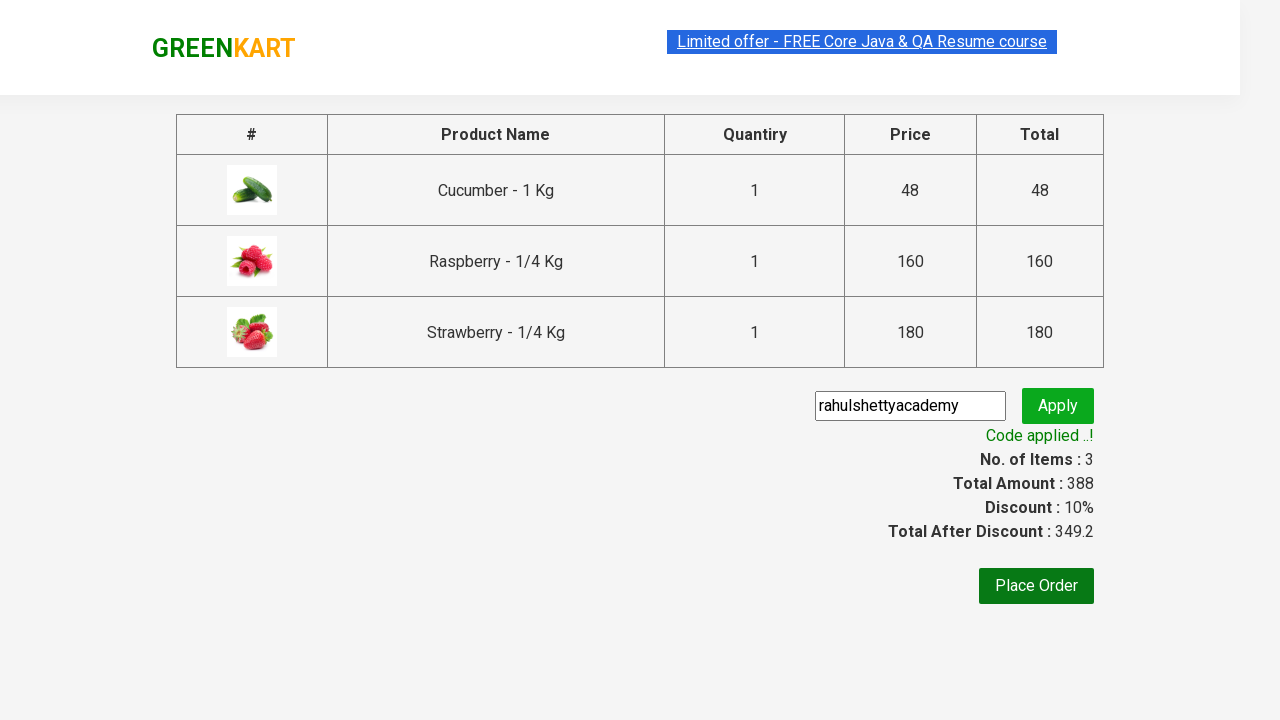

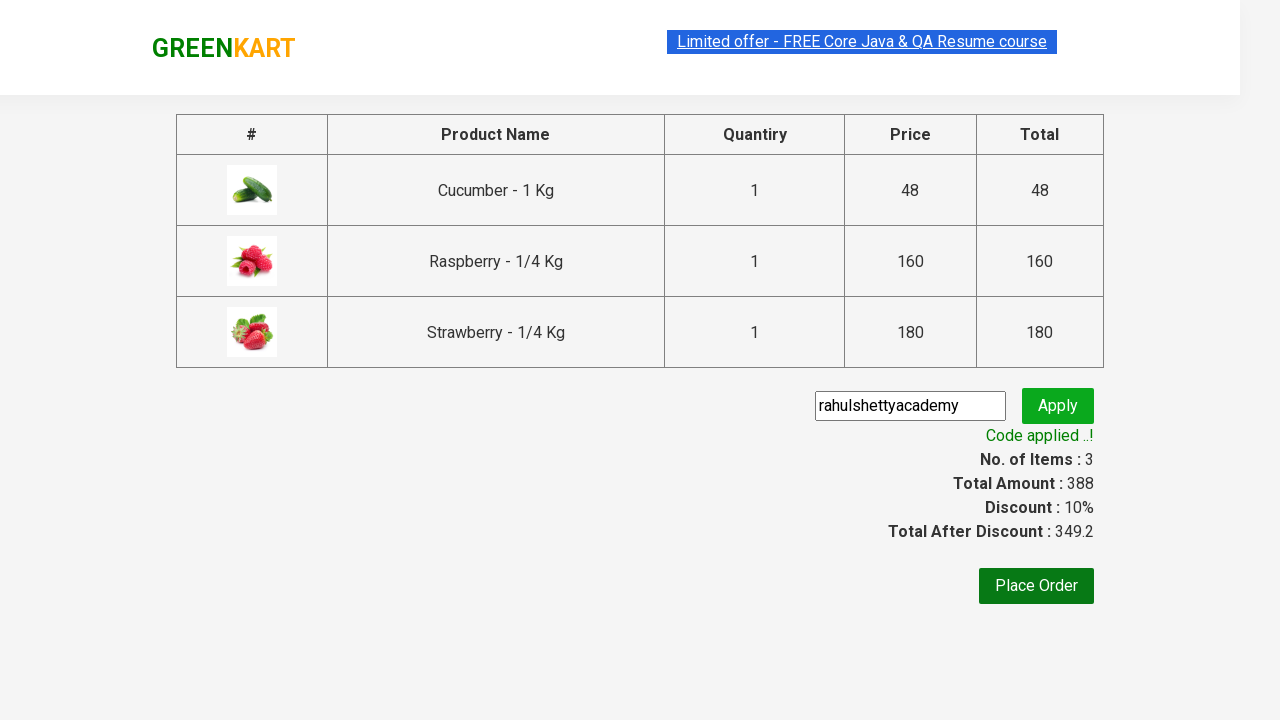